Tests nested frames navigation by clicking on "Nested Frames" link and then switching between multiple nested frames (frame-top, frame-middle, frame-left) to verify frame switching functionality.

Starting URL: https://the-internet.herokuapp.com/

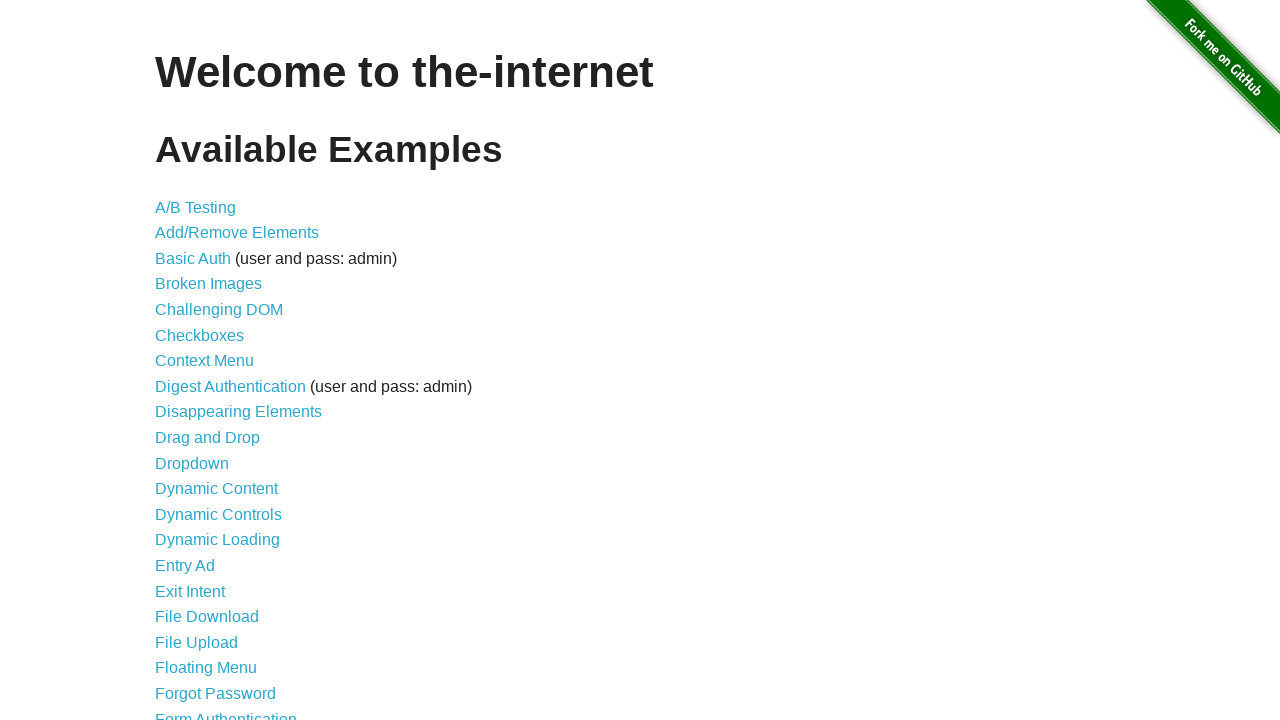

Clicked on 'Nested Frames' link at (210, 395) on text=Nested Frames
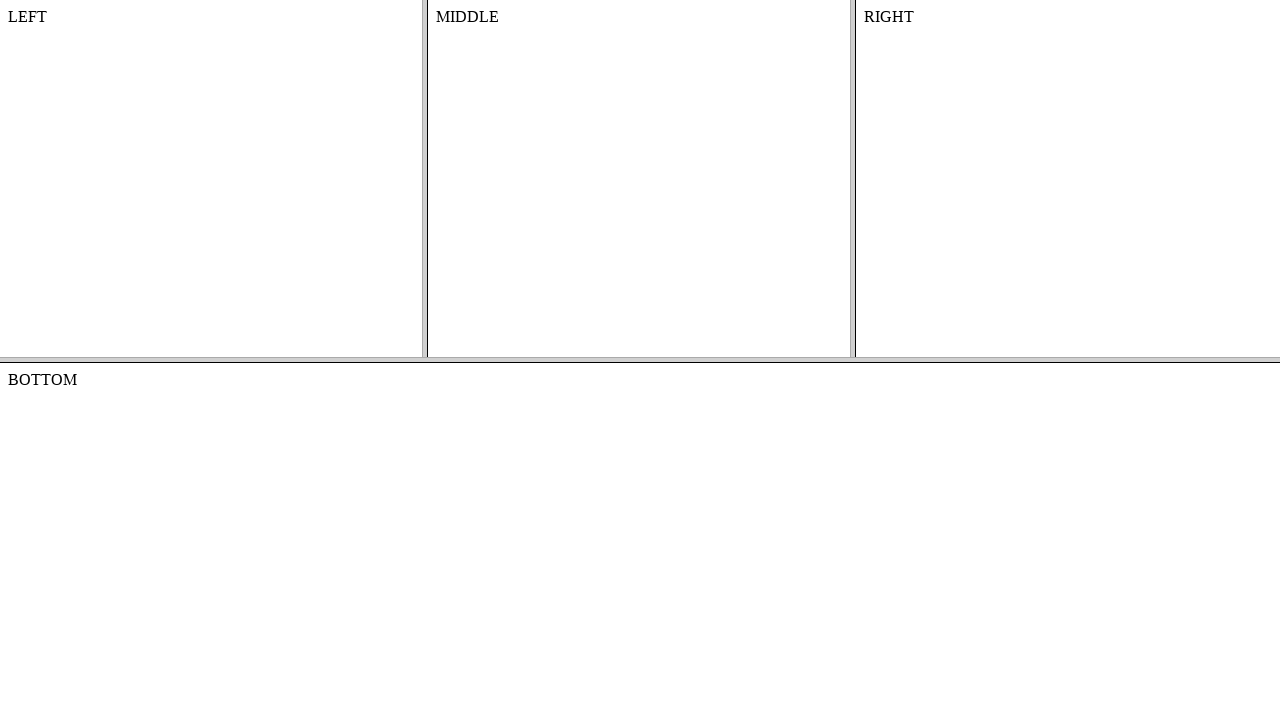

Waited for frame-top to load
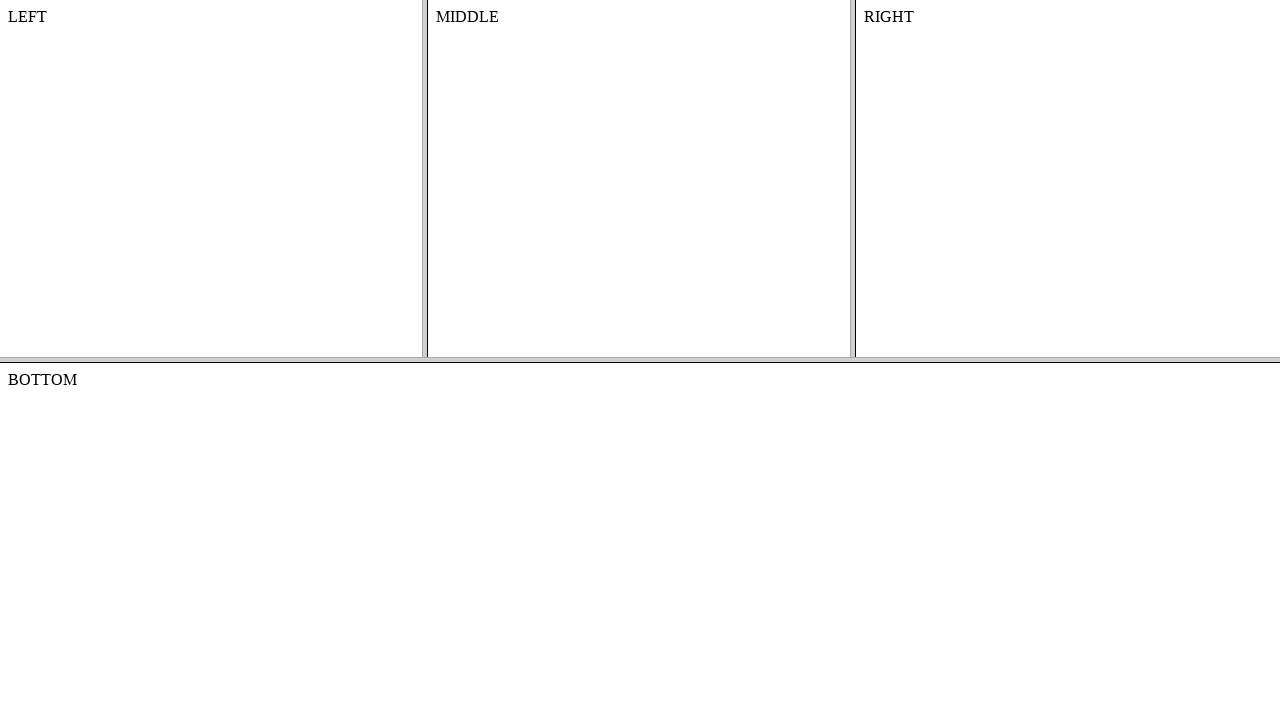

Switched to frame-top
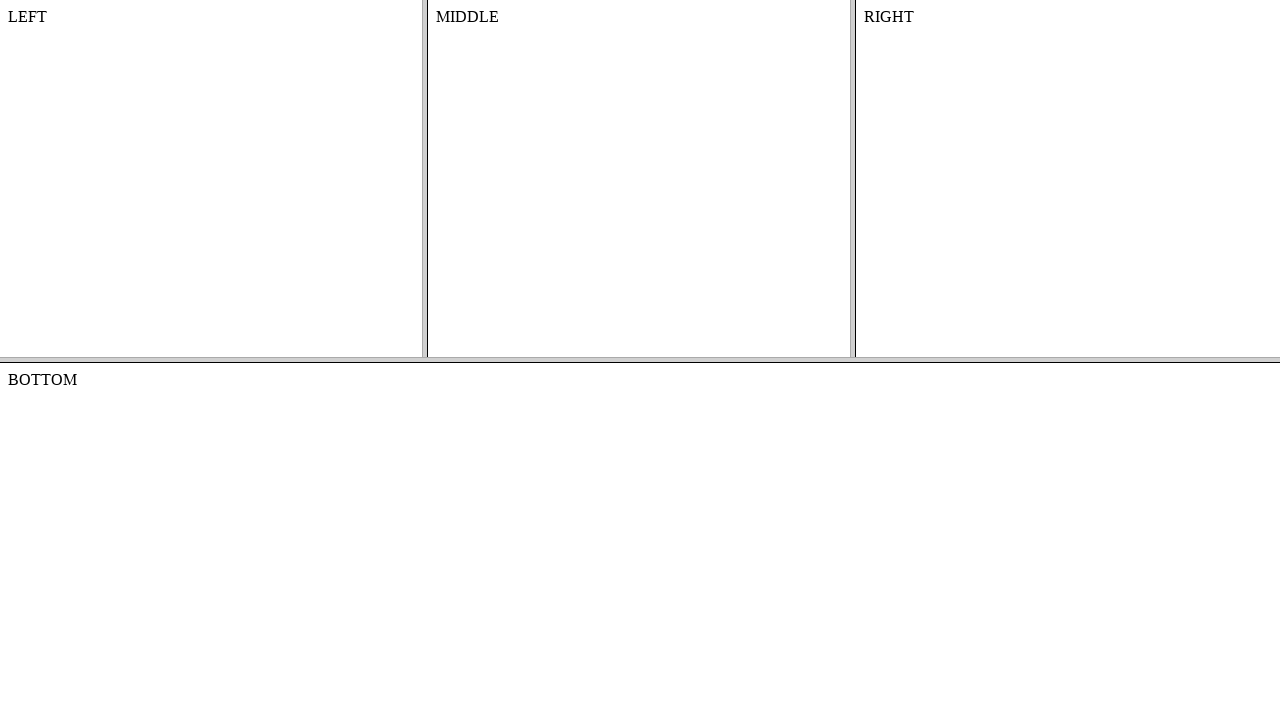

Located frame-middle within frame-top
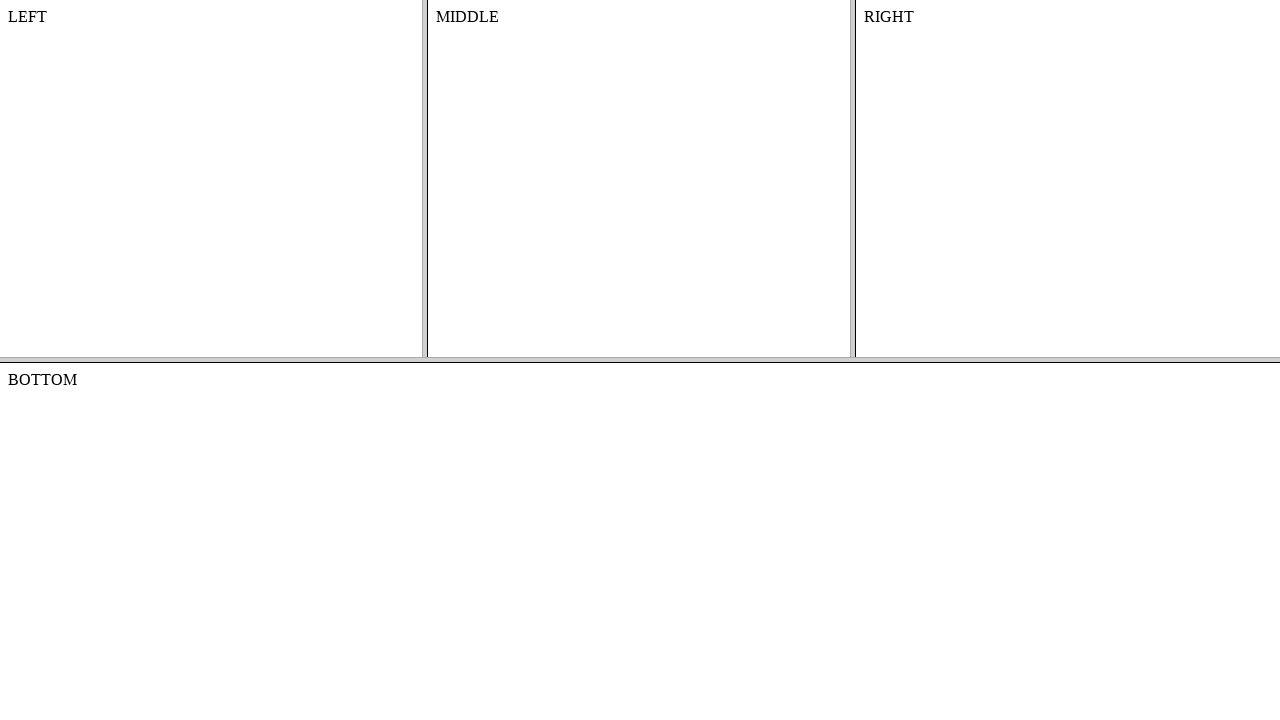

Retrieved middle frame content: MIDDLE
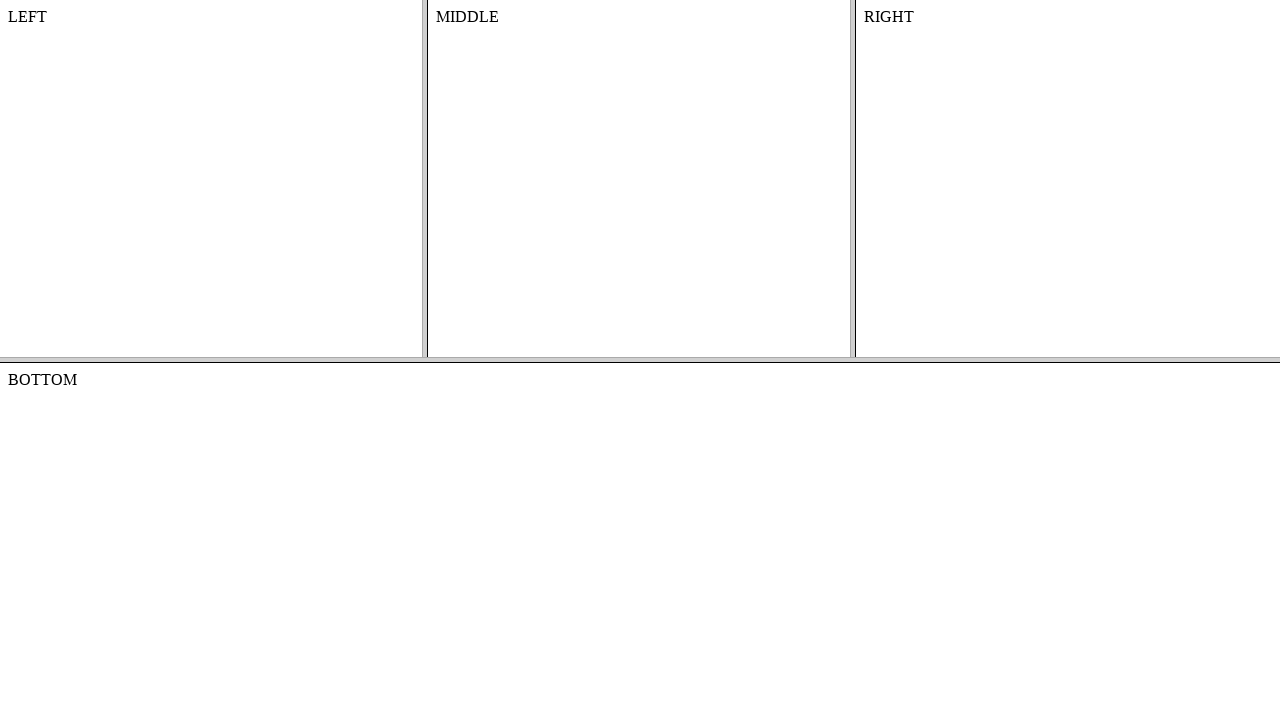

Located frame-left within frame-top
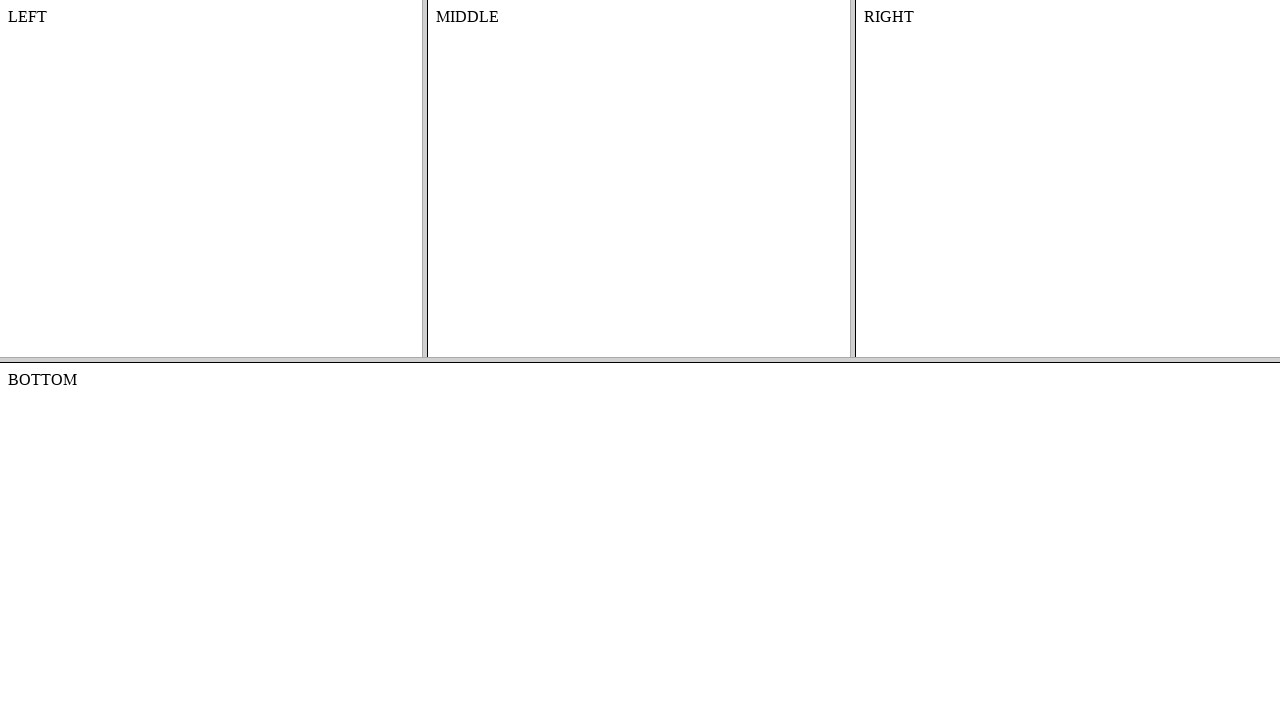

Retrieved left frame content: 
    LEFT
    


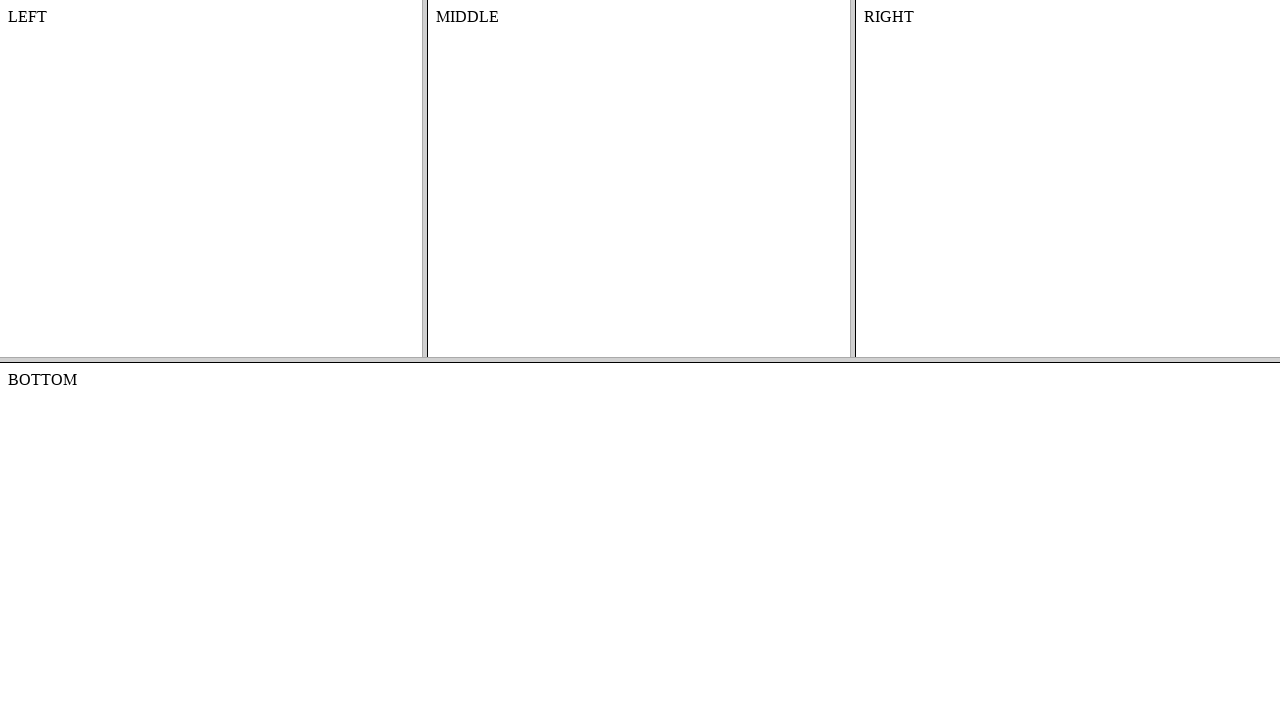

Located frame-bottom on main page
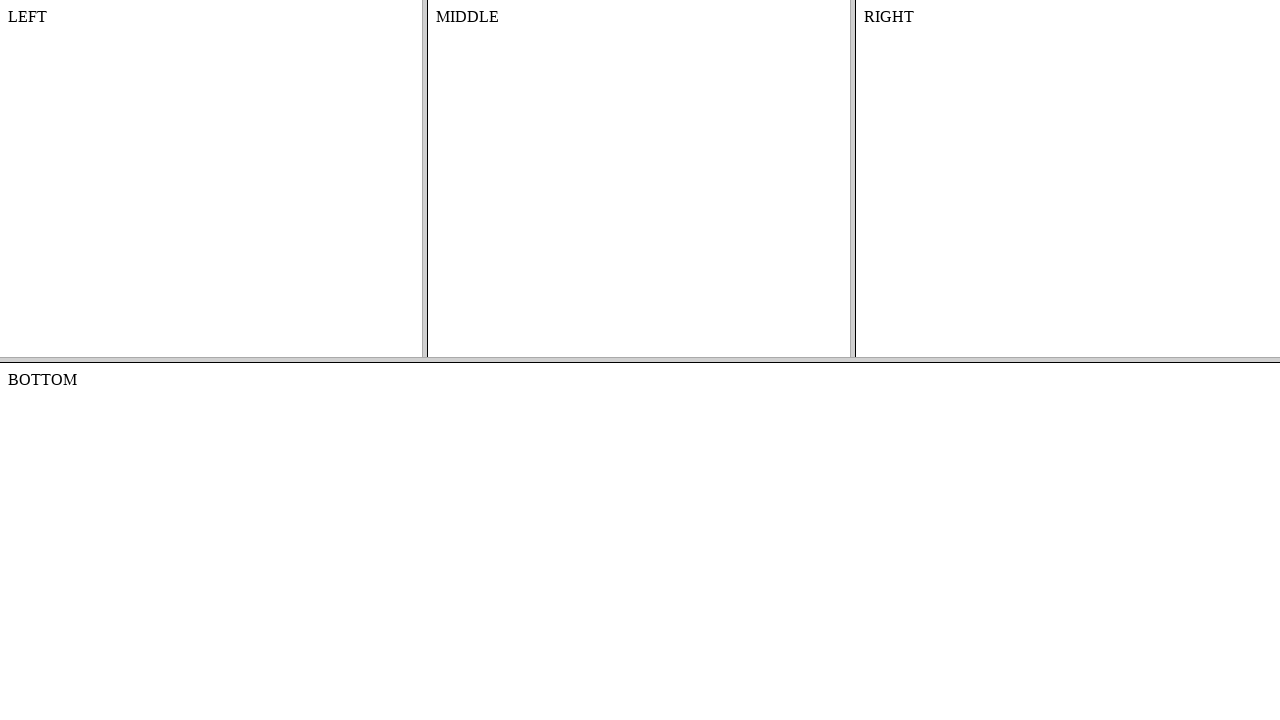

Retrieved bottom frame content: BOTTOM

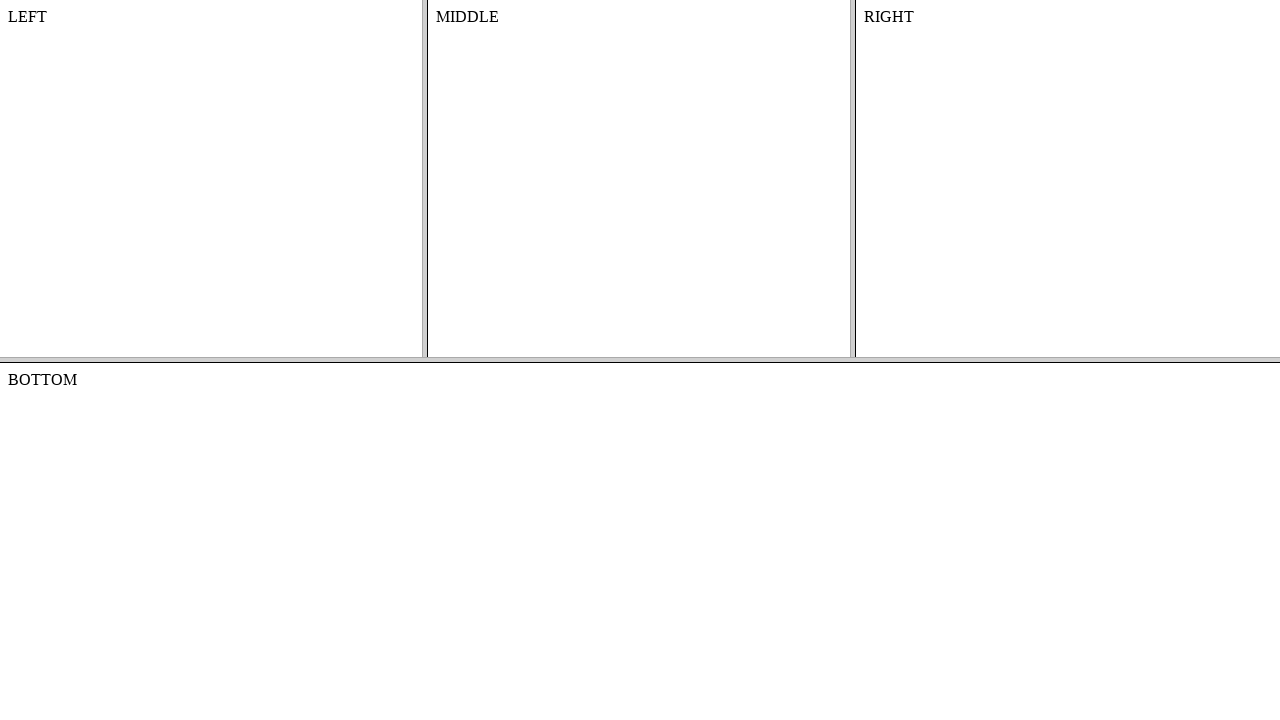

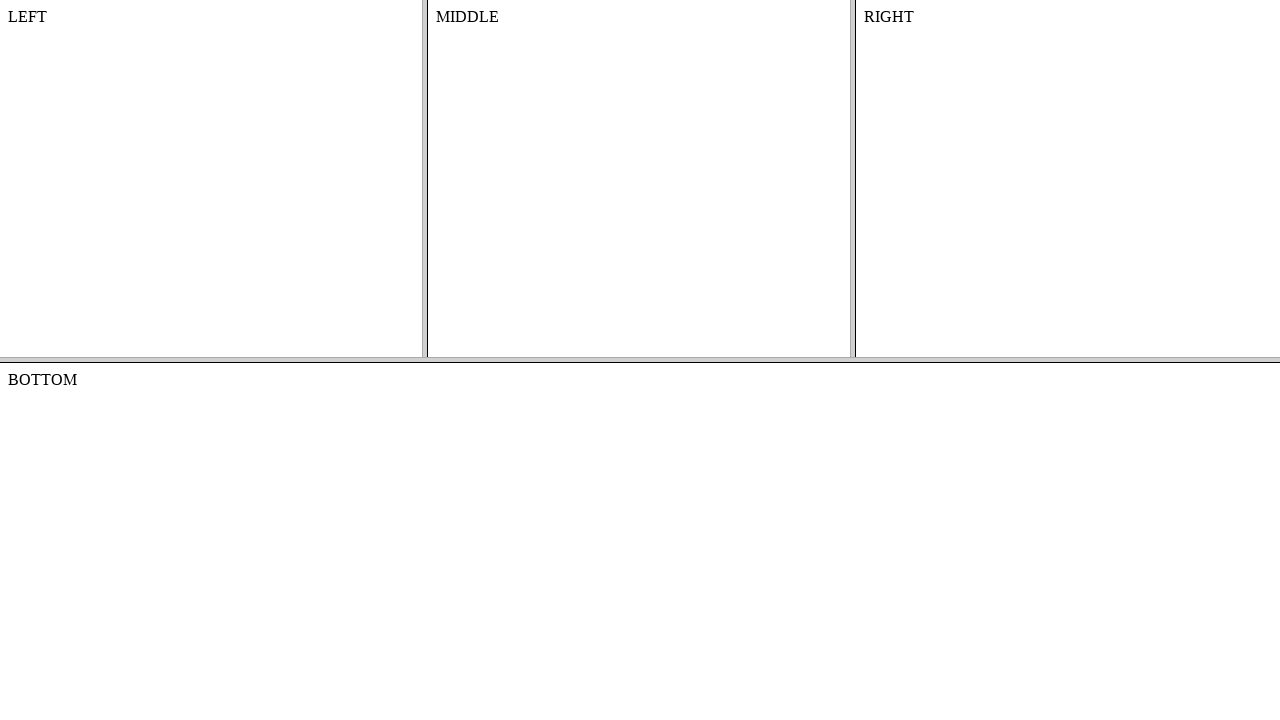